Tests filling a first name field on a registration form to demonstrate implicit wait functionality

Starting URL: https://demo.automationtesting.in/Register.html

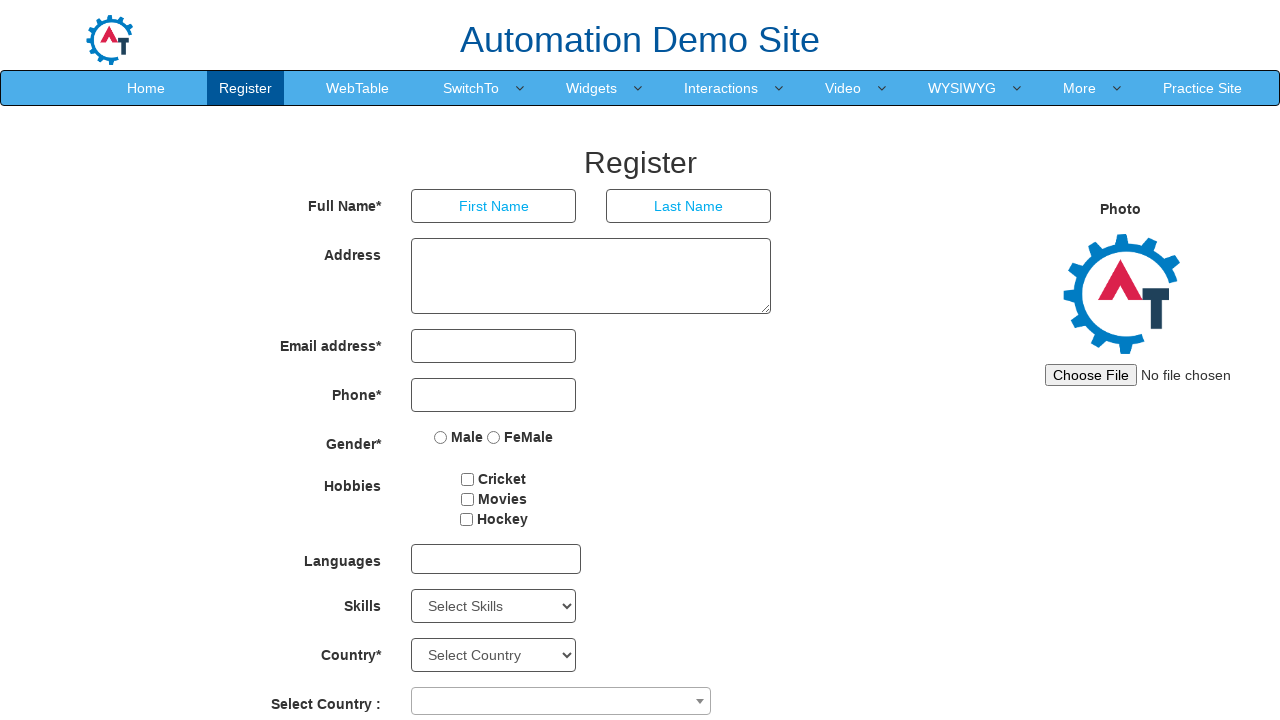

Filled first name field with 'punturi' on registration form on input[placeholder='First Name']
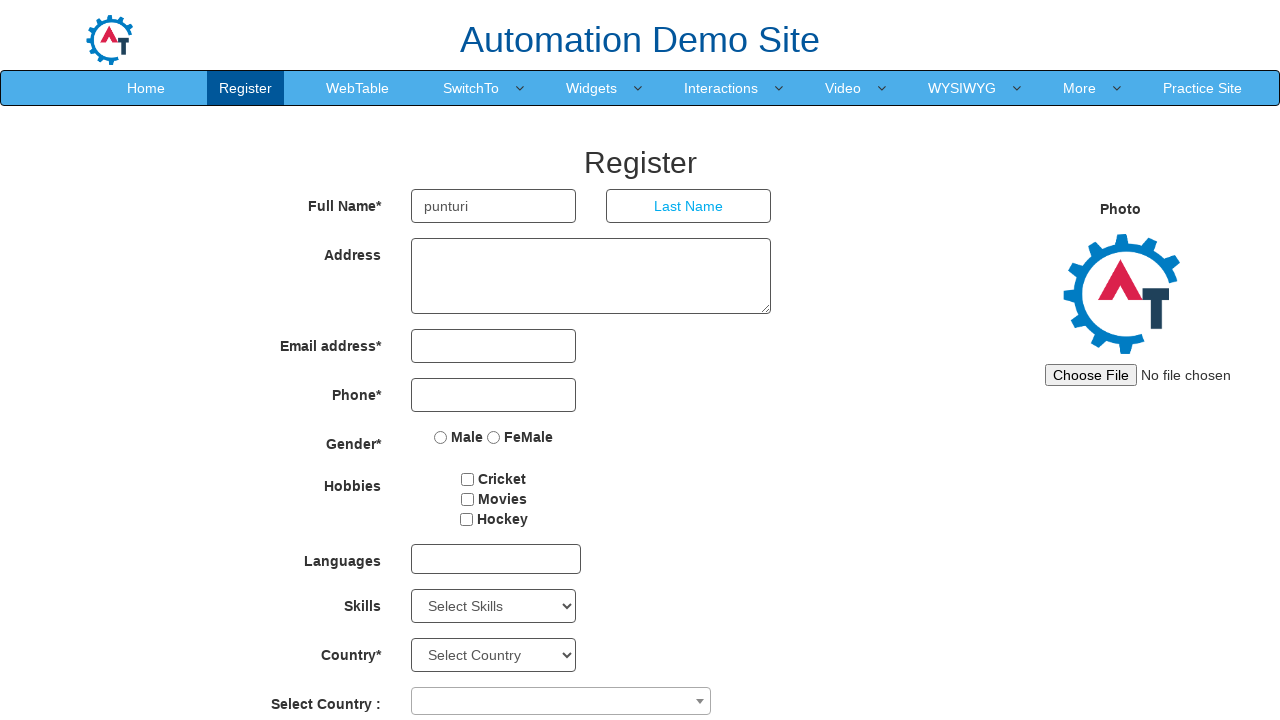

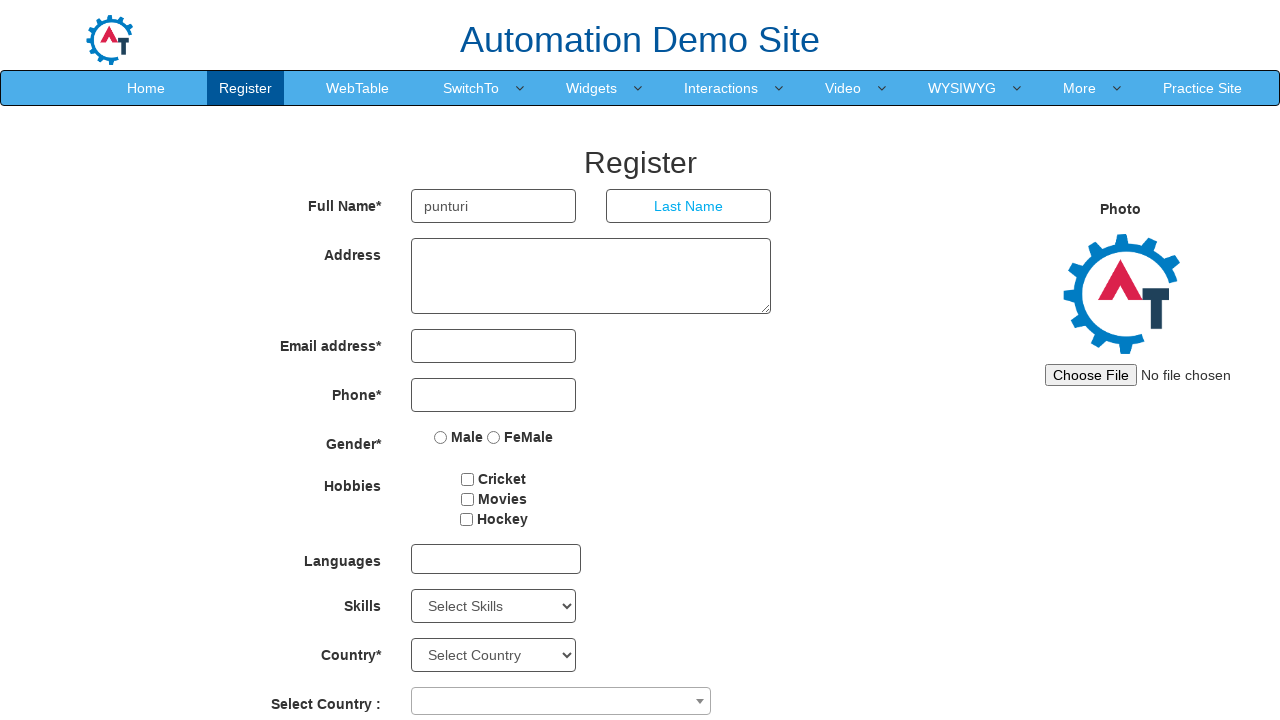